Tests marking a todo item as incomplete after it was marked complete

Starting URL: https://todomvc.com/examples/react/dist/

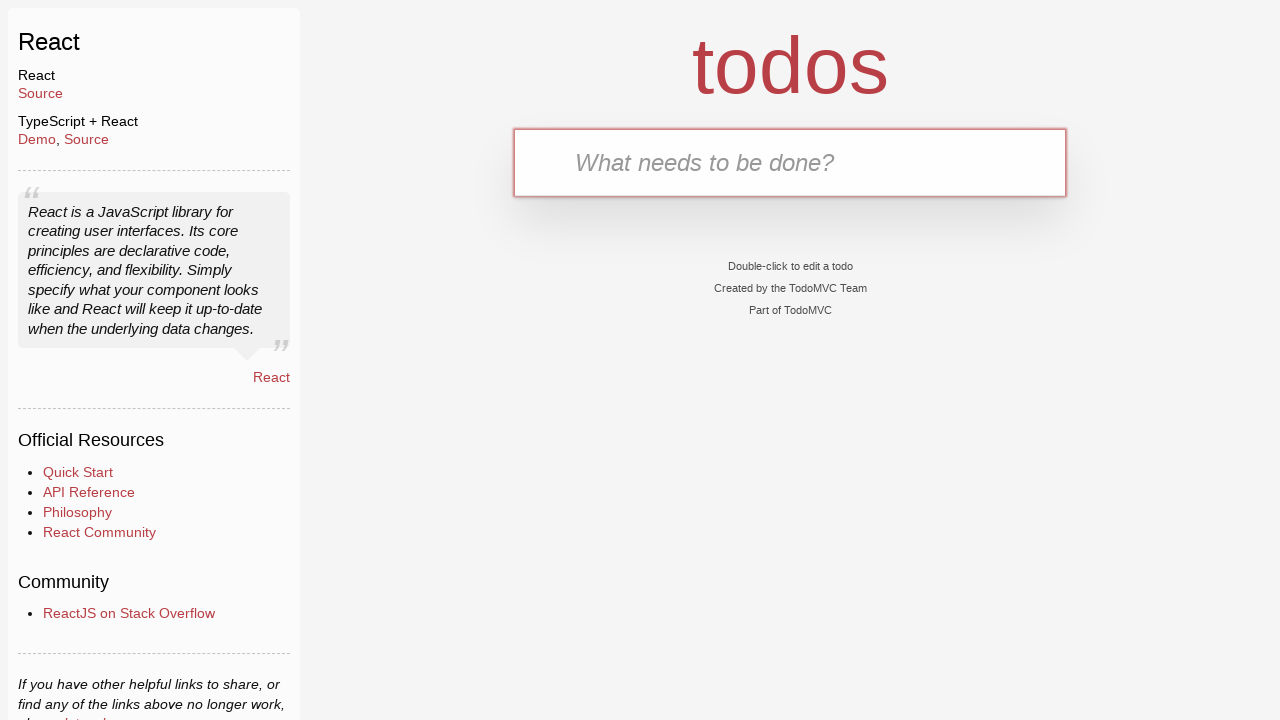

Navigated to TodoMVC React application
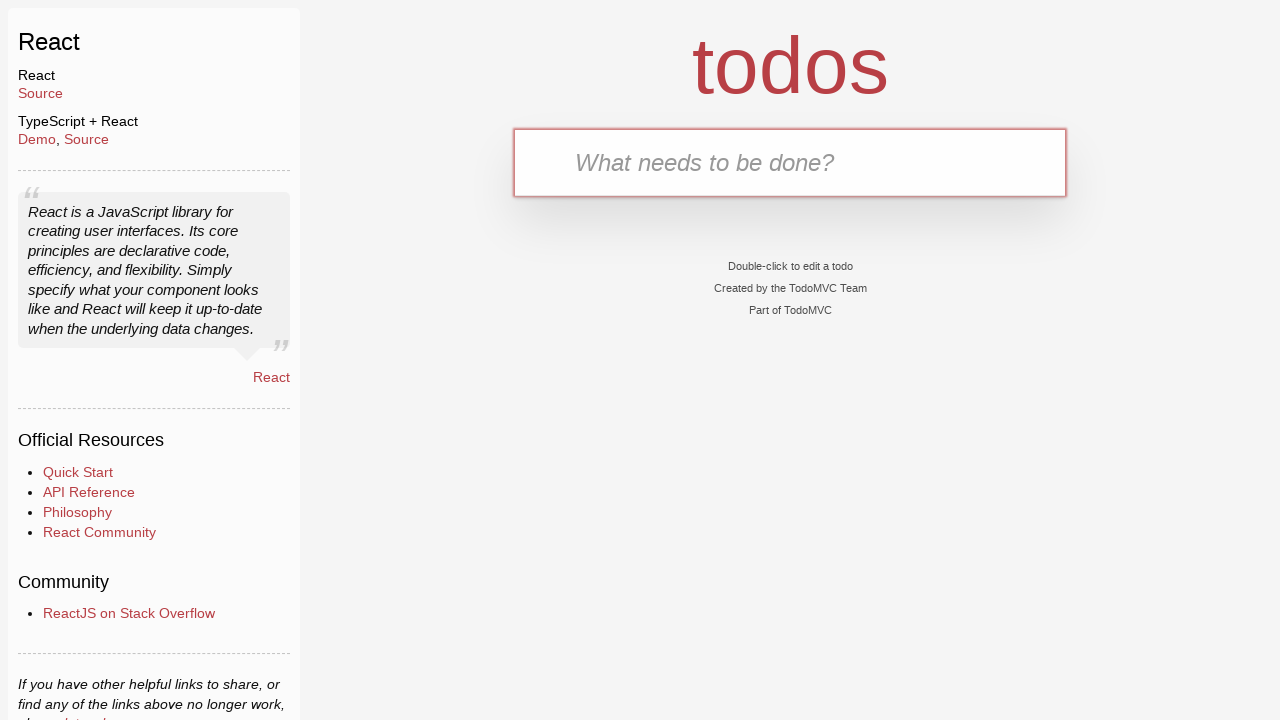

Filled new todo input with 'test1' on .new-todo
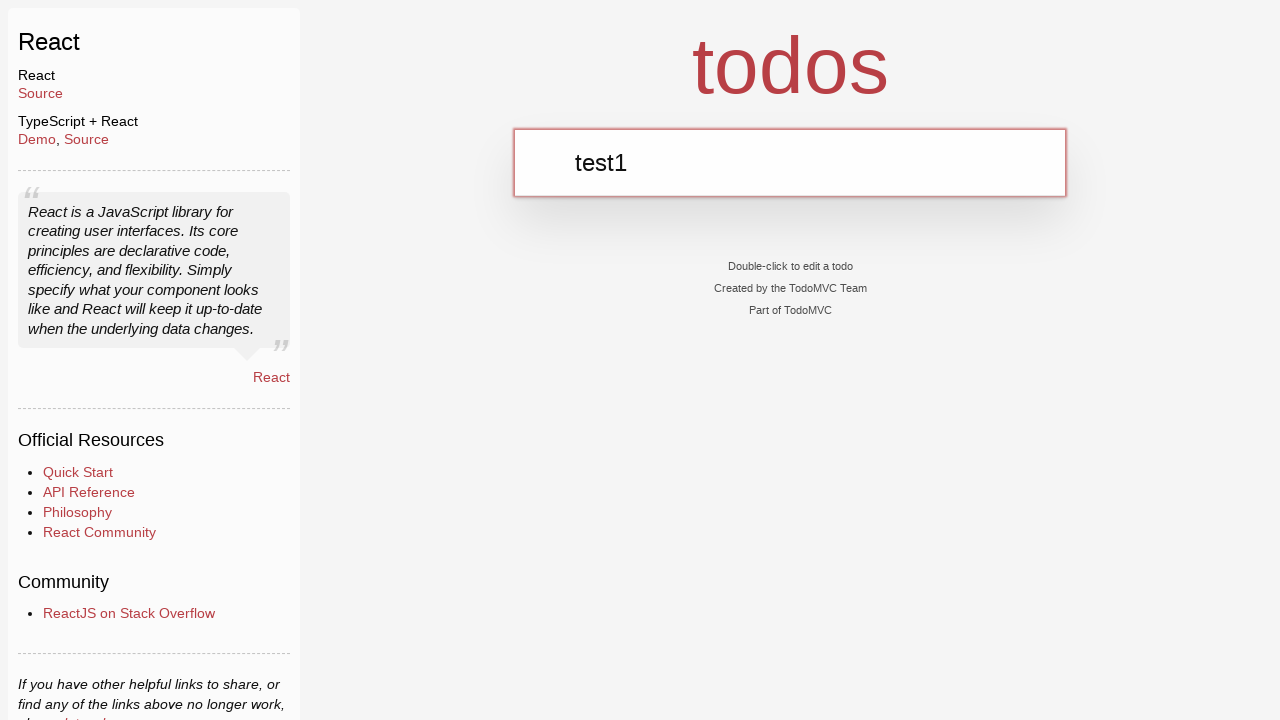

Pressed Enter to create the todo item on .new-todo
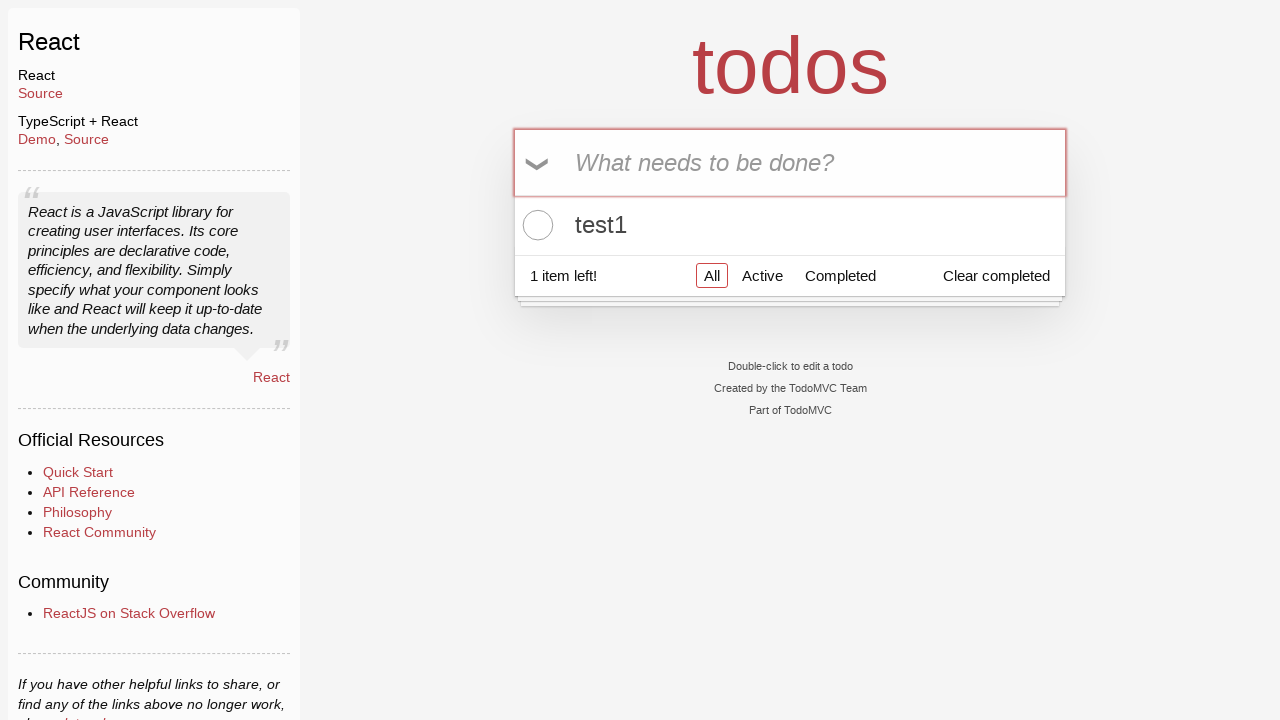

Clicked toggle checkbox to mark item as complete at (535, 225) on .todo-list li .toggle >> nth=0
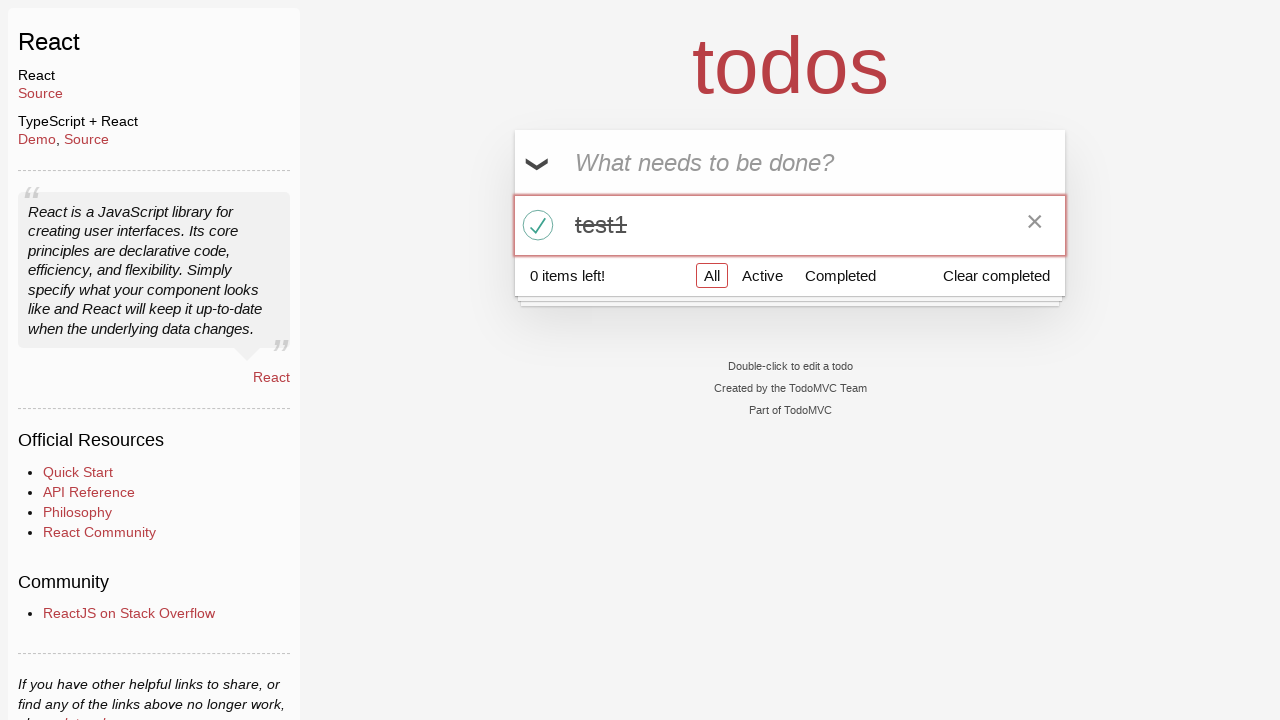

Clicked toggle checkbox to mark item as incomplete at (535, 225) on .todo-list li .toggle >> nth=0
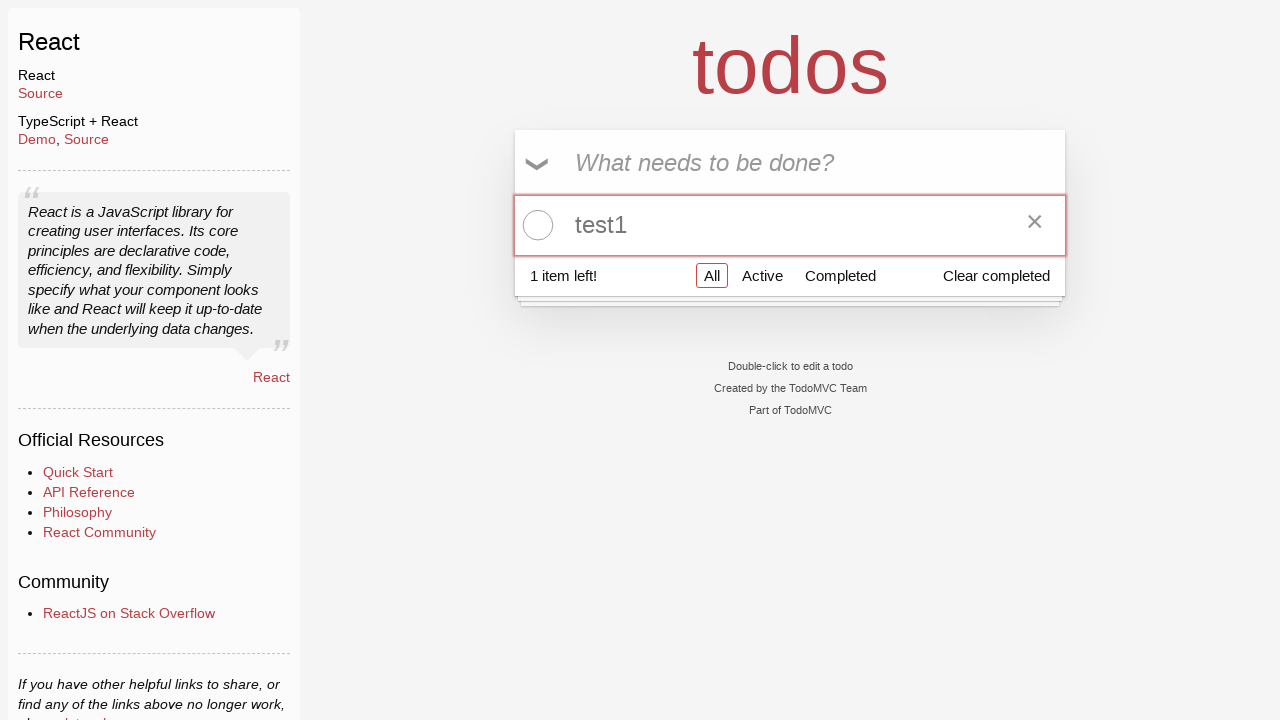

Verified todo item label is visible
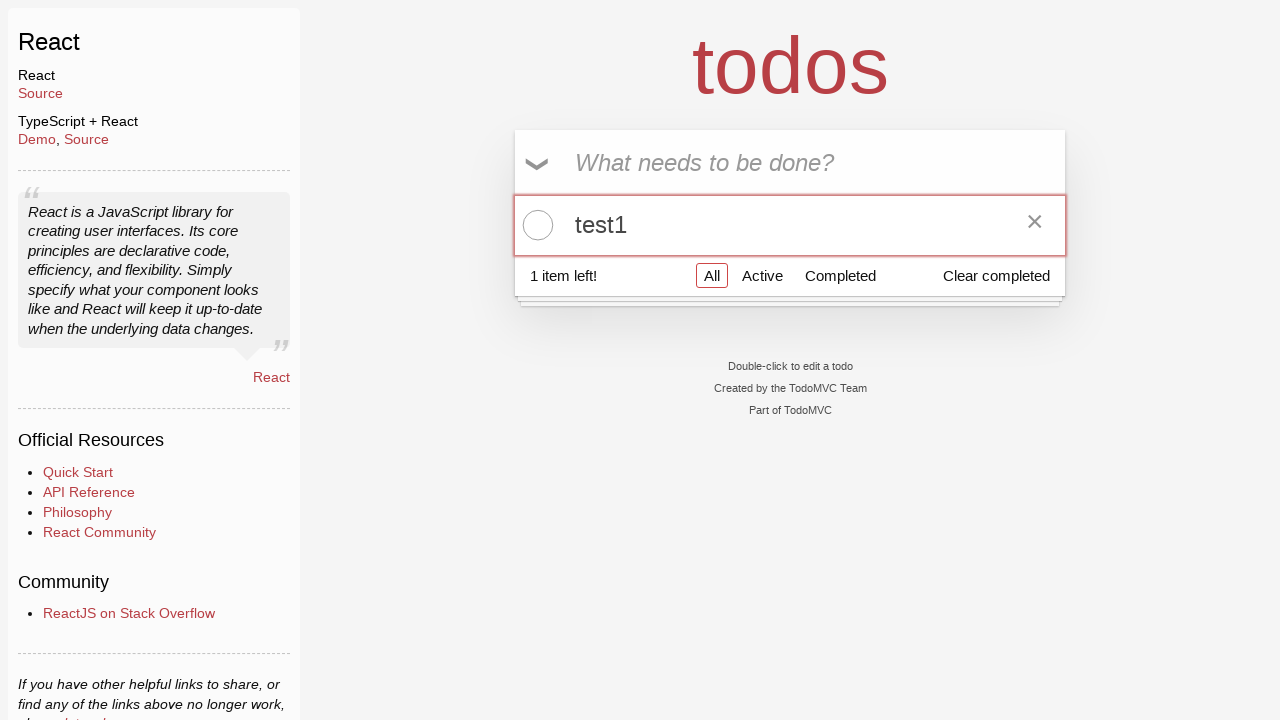

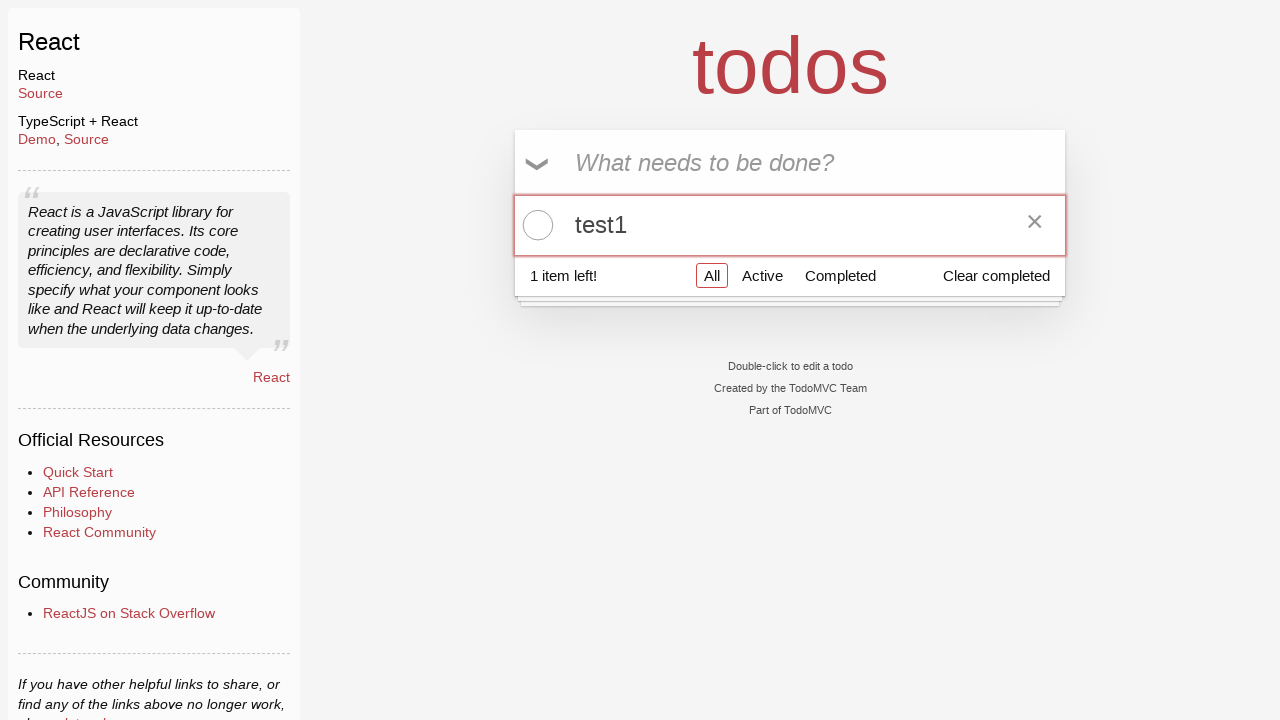